Tests JavaScript alert and confirm dialog interactions by filling a name field, triggering an alert, accepting it, then triggering a confirm dialog and dismissing it.

Starting URL: https://rahulshettyacademy.com/AutomationPractice/

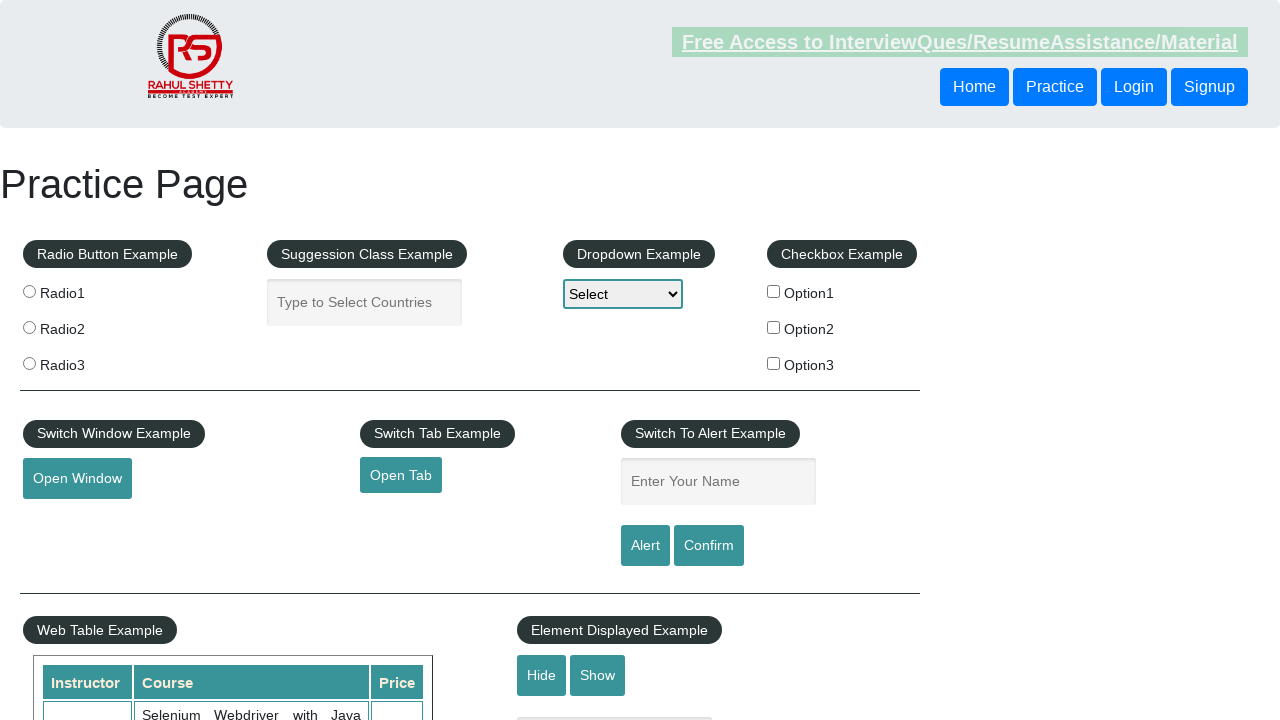

Filled name field with 'Imran' on #name
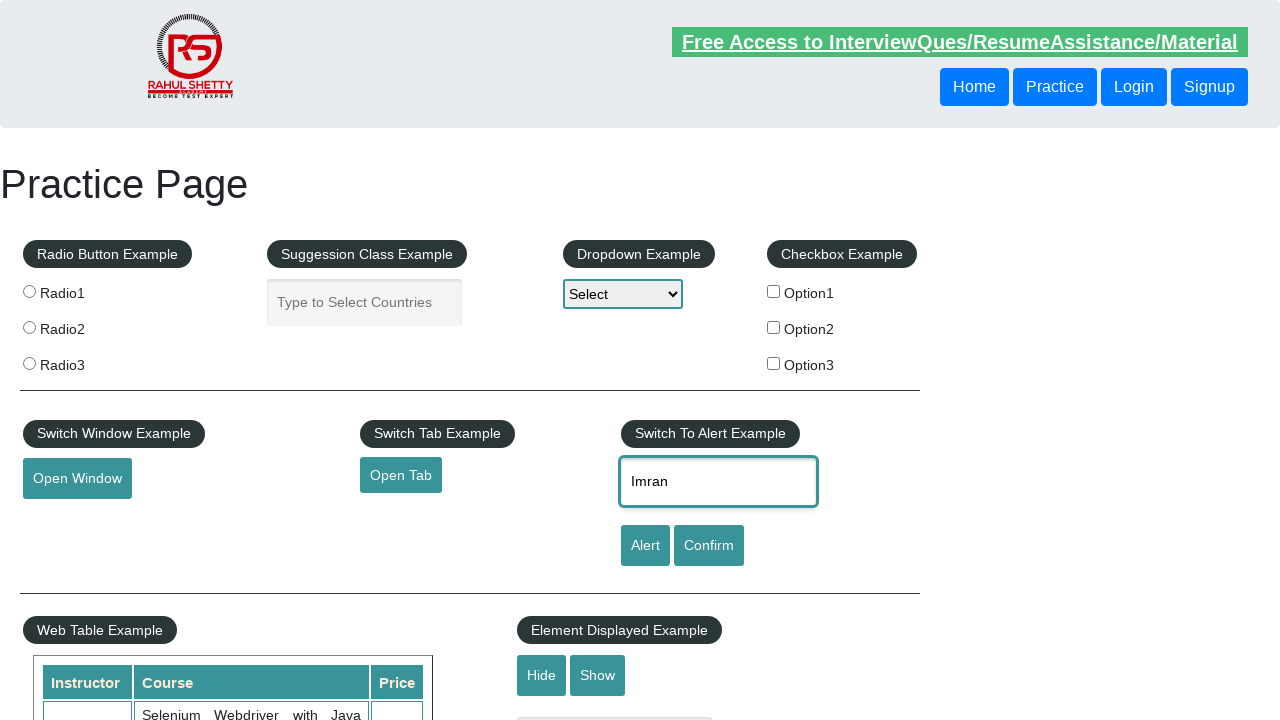

Clicked alert button to trigger JavaScript alert at (645, 546) on #alertbtn
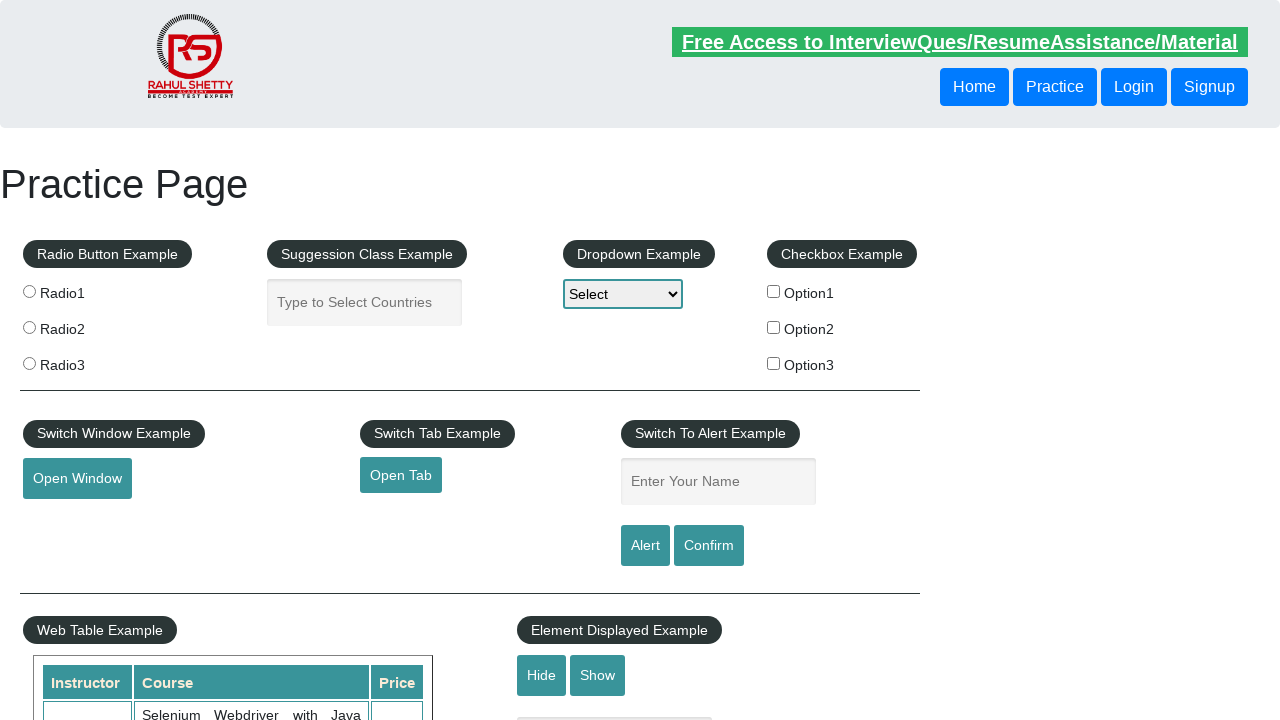

Set up dialog handler to accept alerts
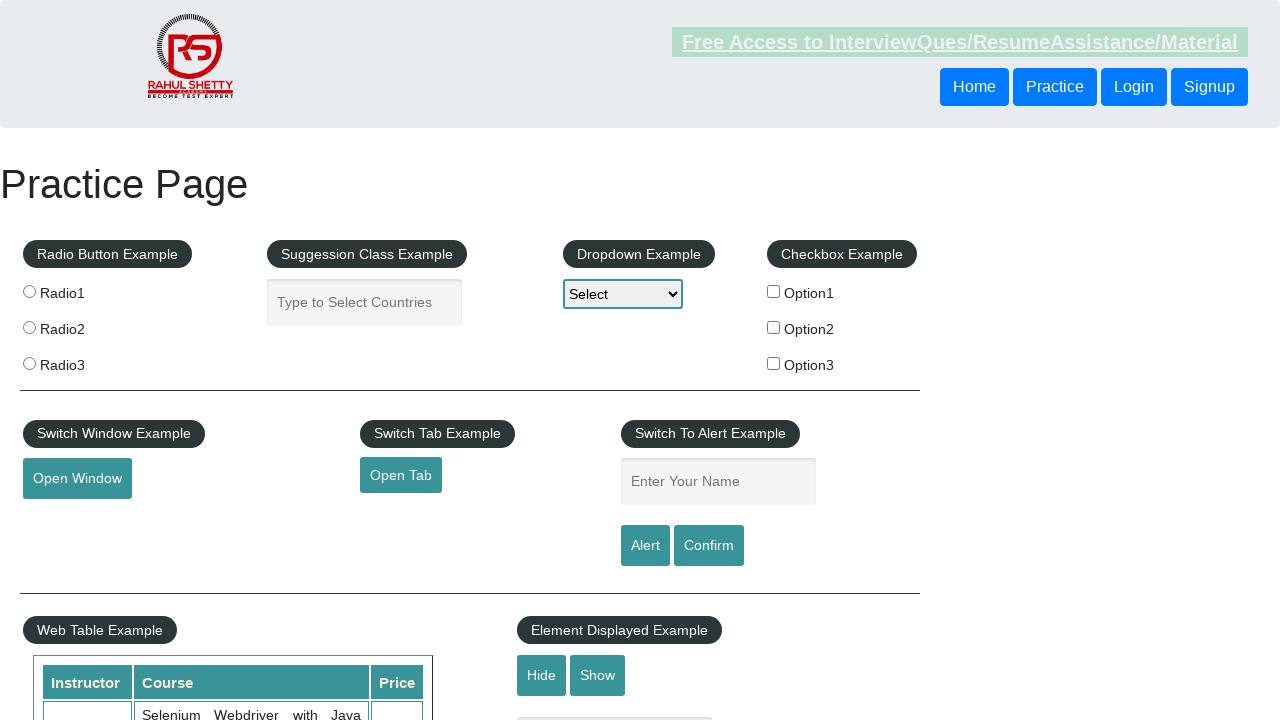

Alert dialog accepted and processed
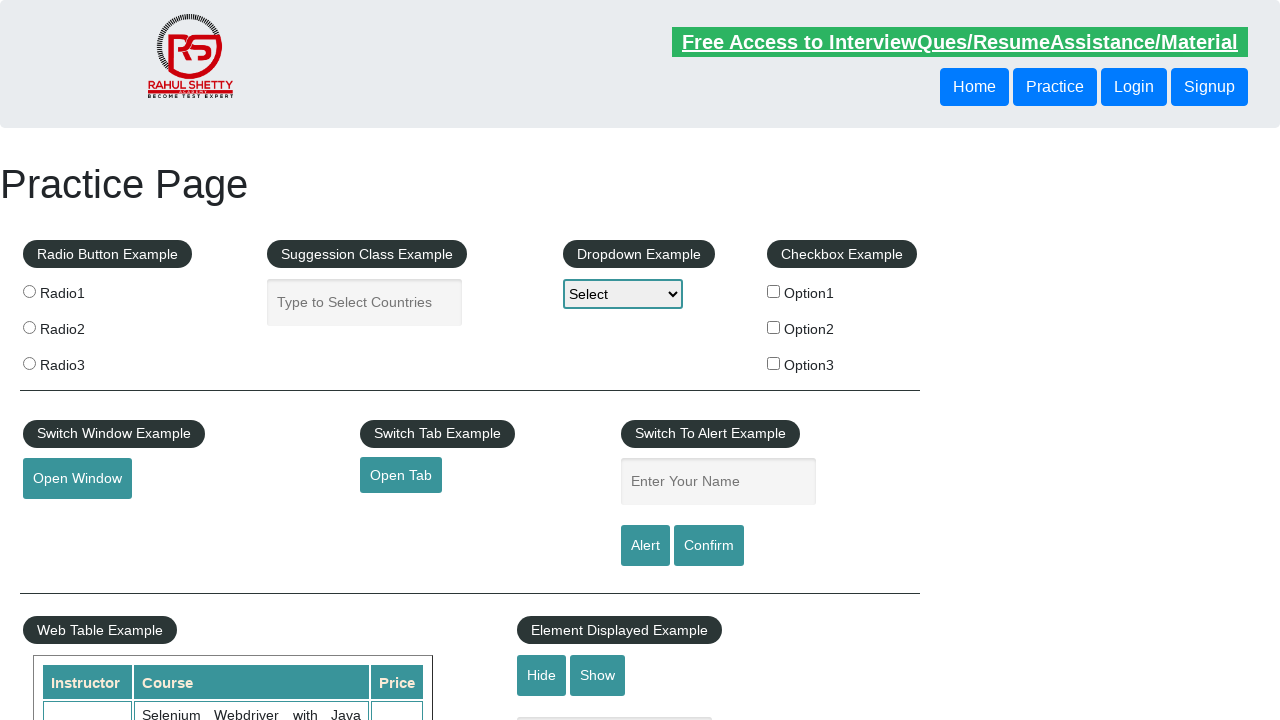

Clicked confirm button to trigger confirm dialog at (709, 546) on #confirmbtn
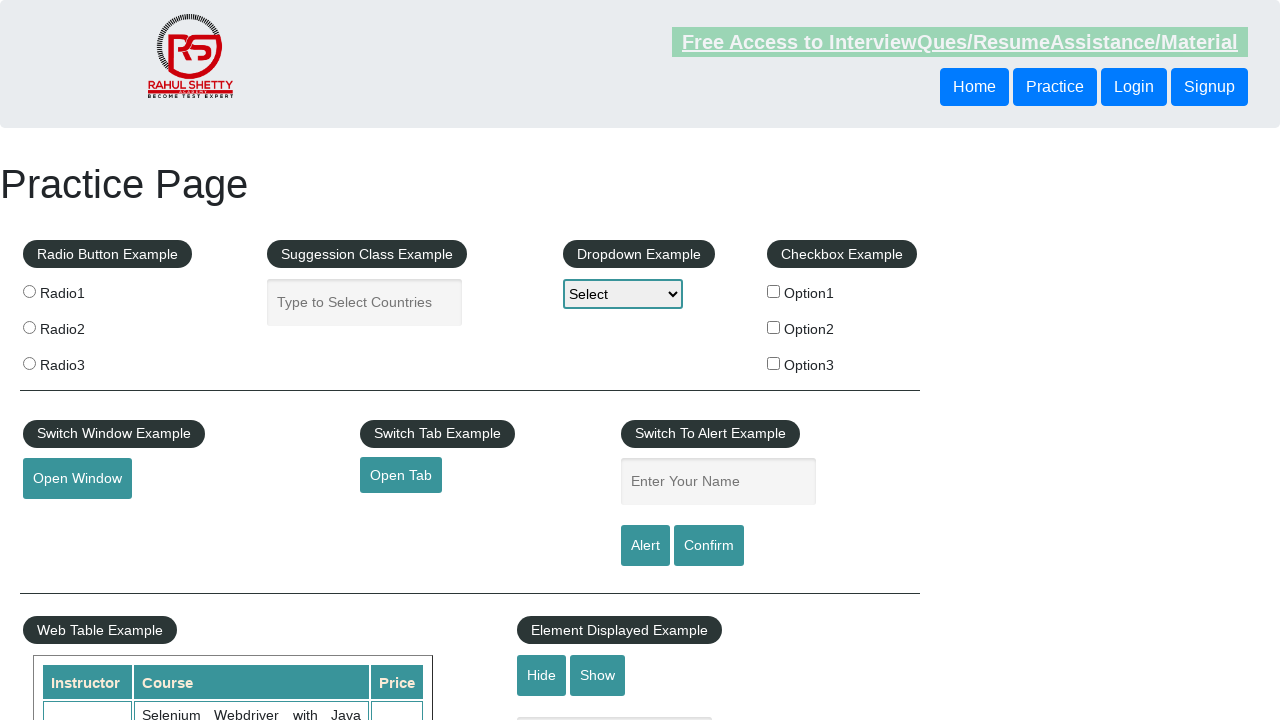

Set up dialog handler to dismiss confirm dialogs
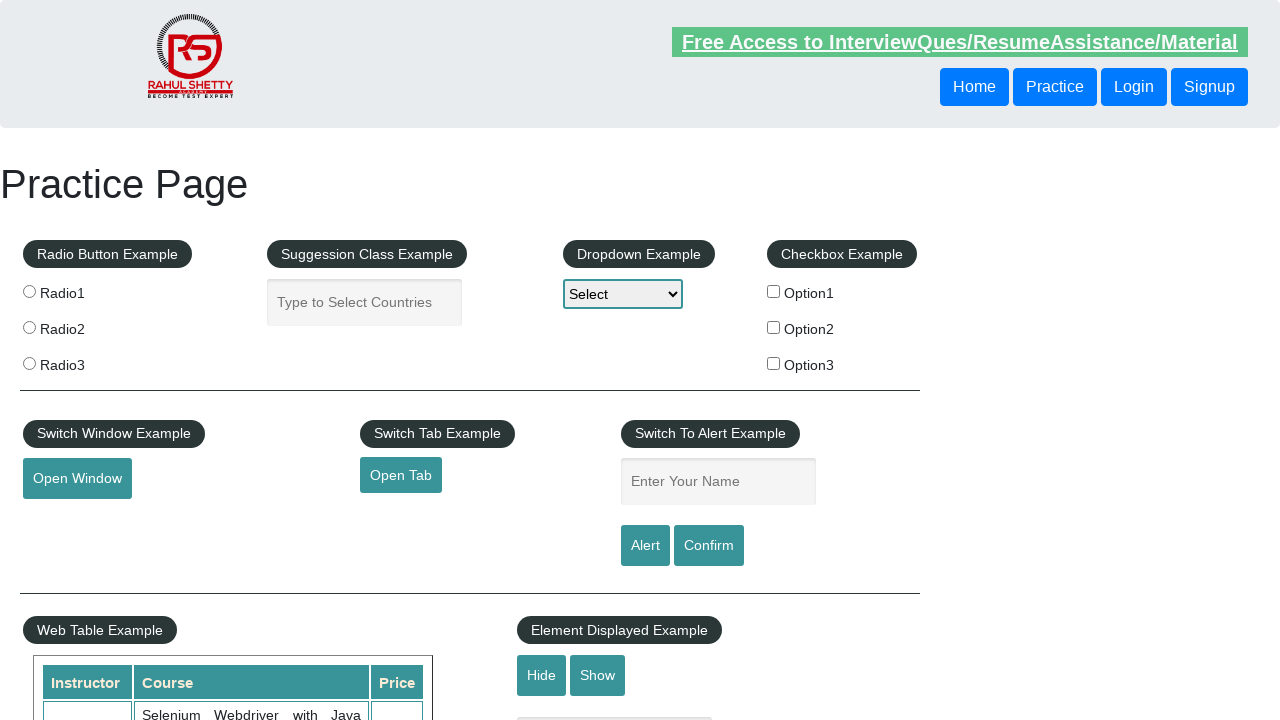

Confirm dialog dismissed and processed
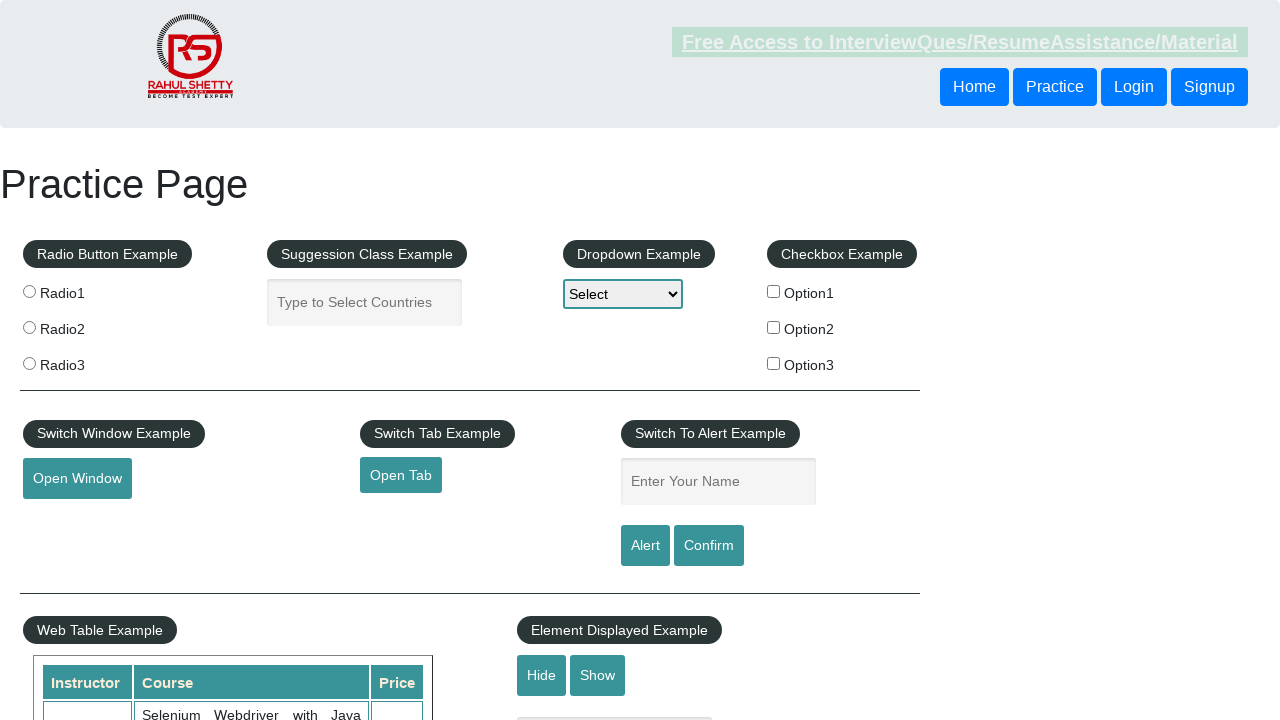

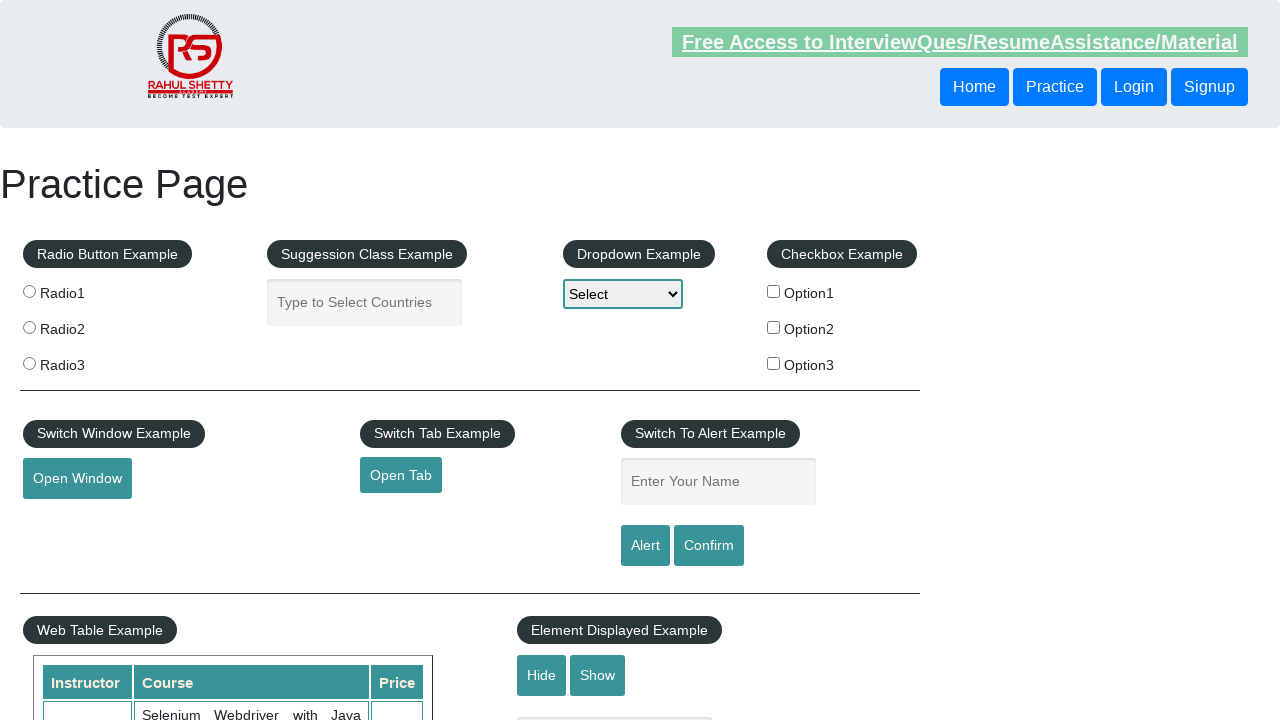